Tests various UI controls including dropdown selection, radio button clicking, and checkbox toggling on a practice page

Starting URL: https://rahulshettyacademy.com/loginpagePractise

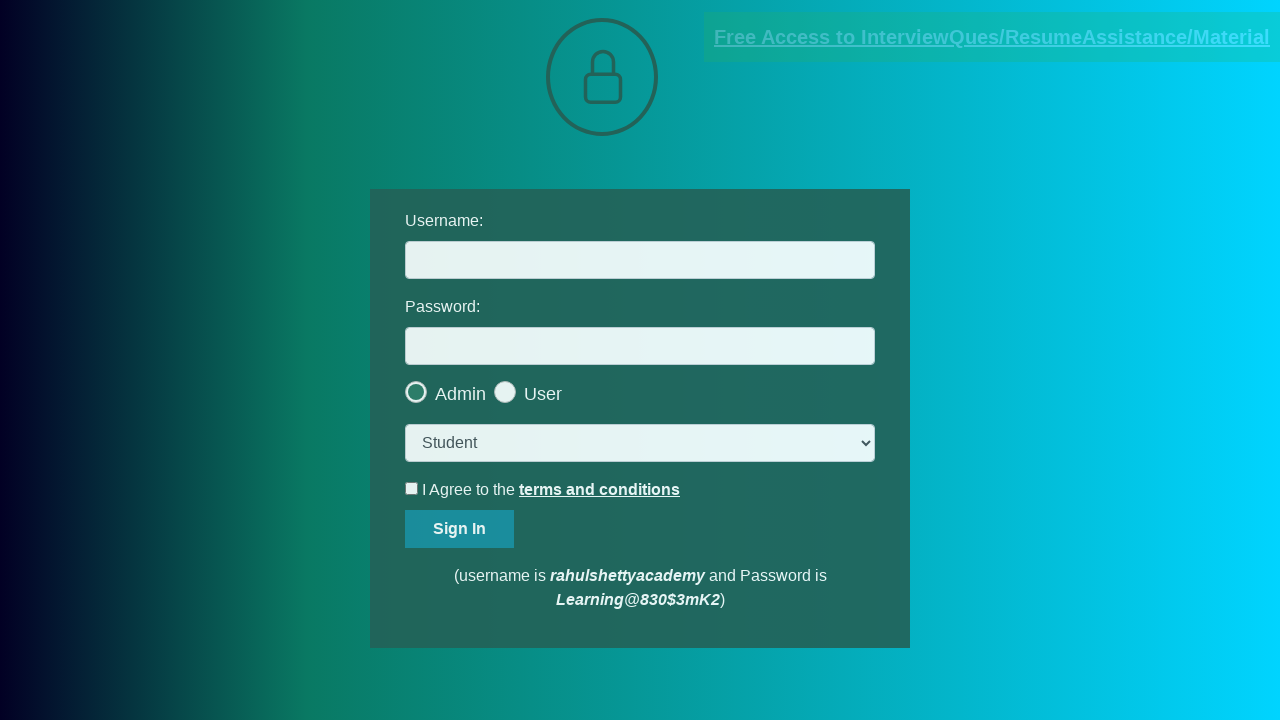

Selected 'consult' option from dropdown menu on select.form-control
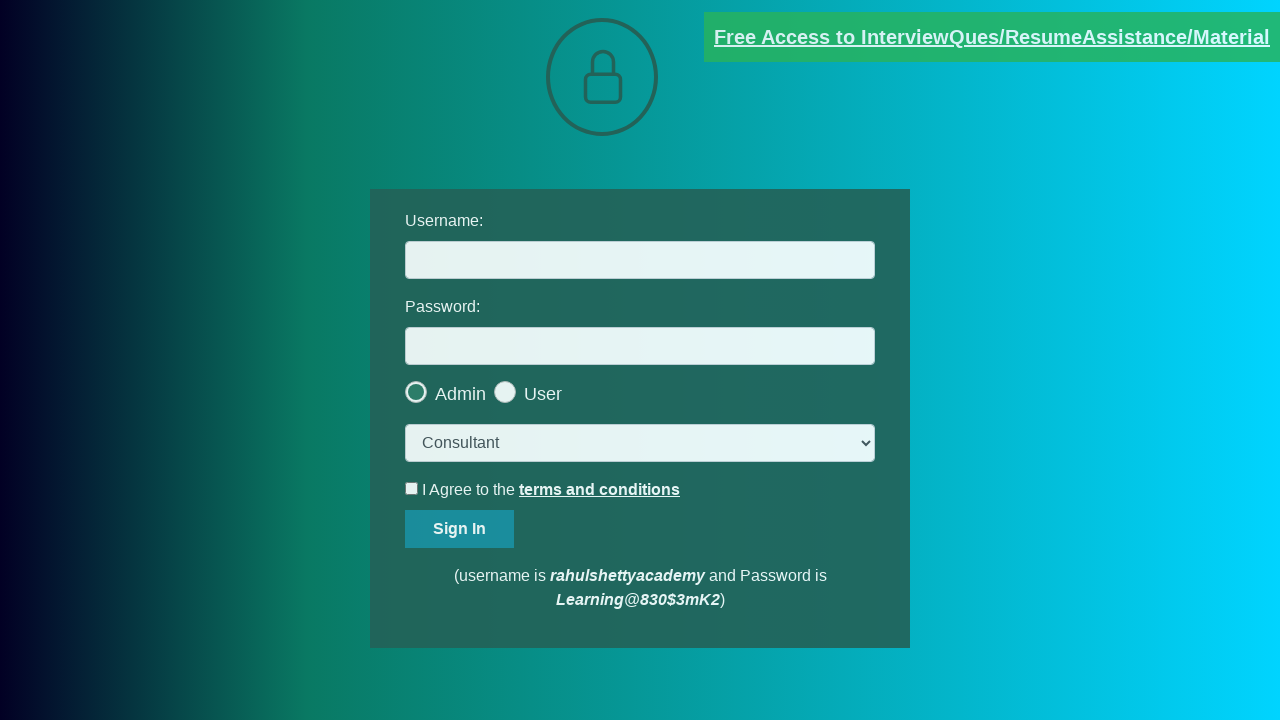

Clicked the last radio button at (543, 394) on .radiotextsty >> nth=-1
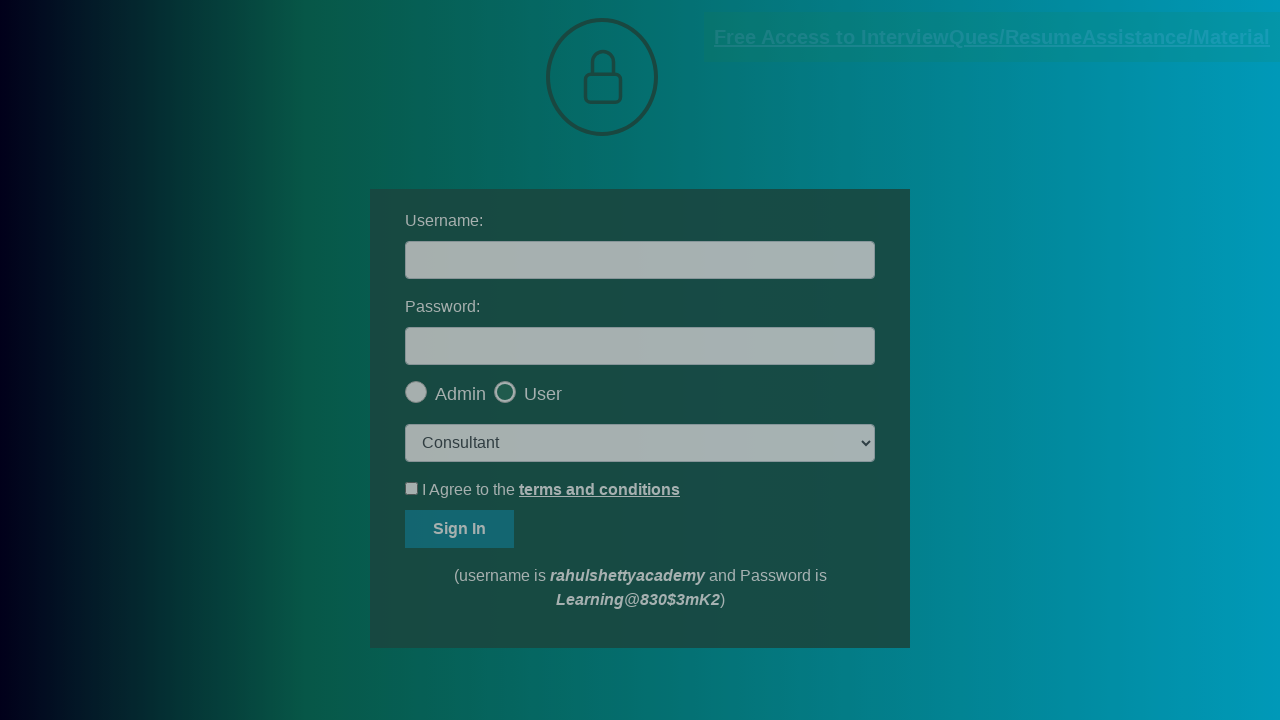

Clicked okay button on popup at (698, 144) on #okayBtn
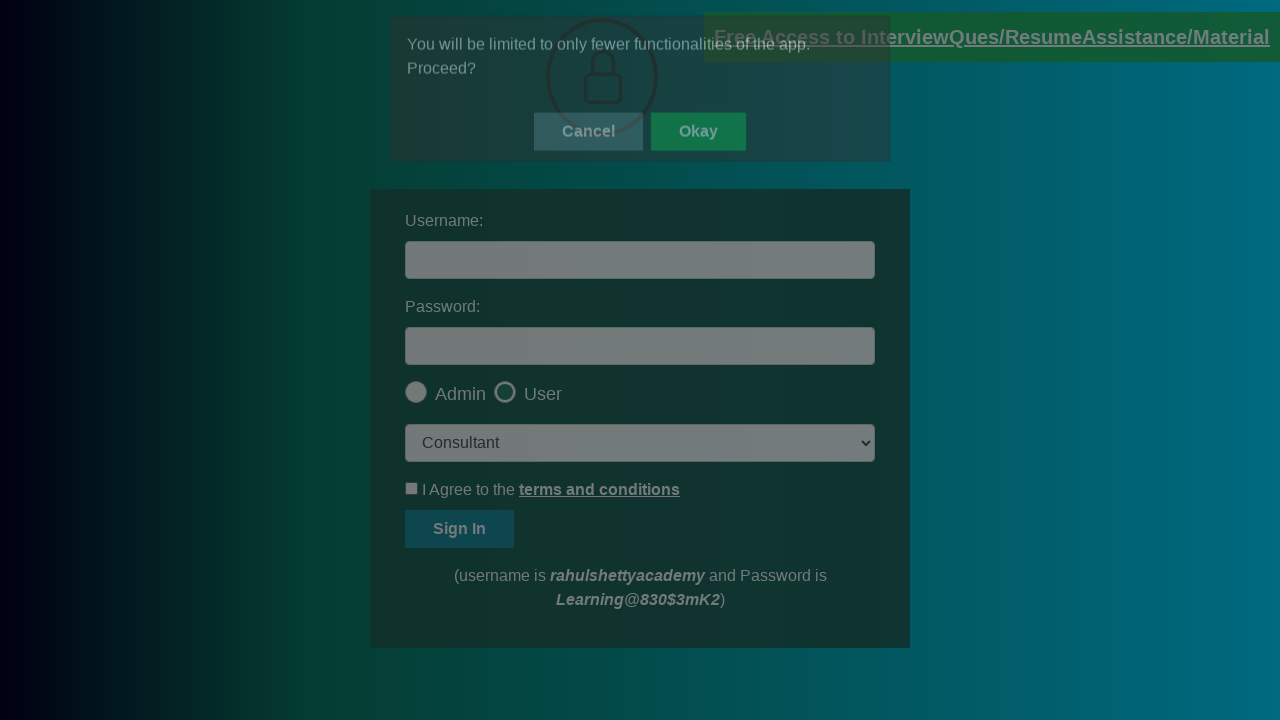

Verified that radio button is checked
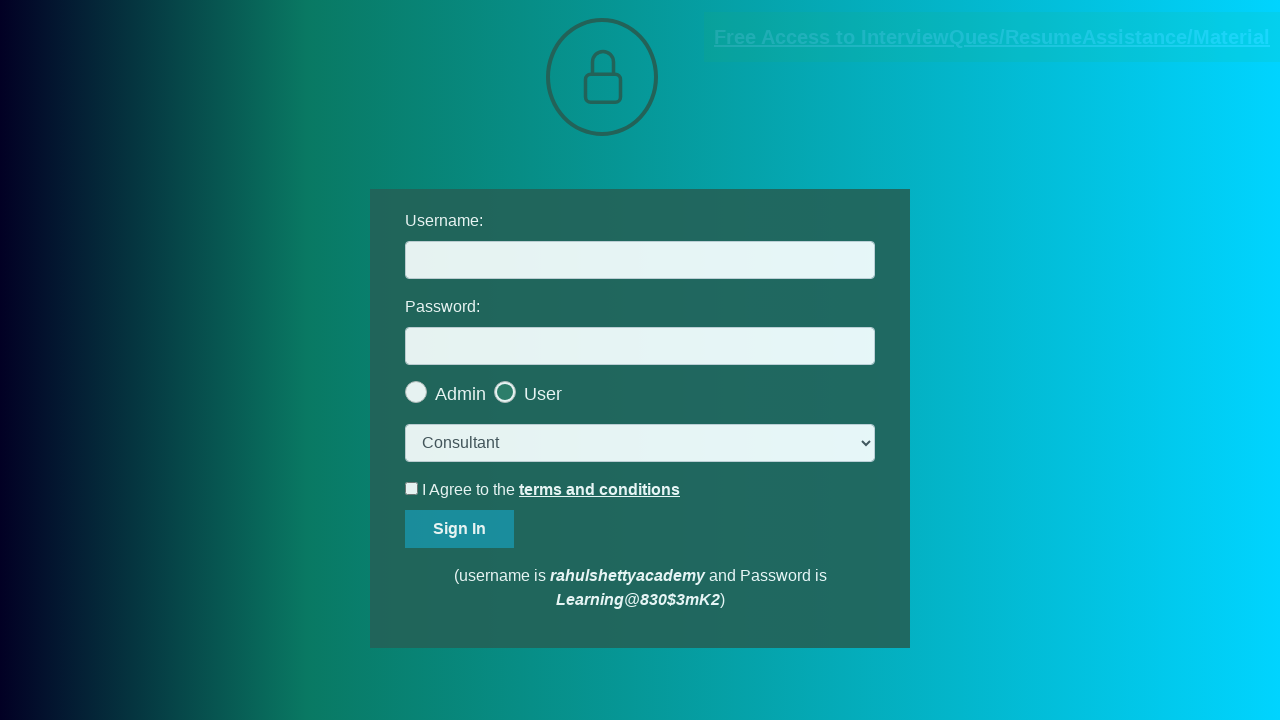

Clicked terms checkbox at (412, 488) on #terms
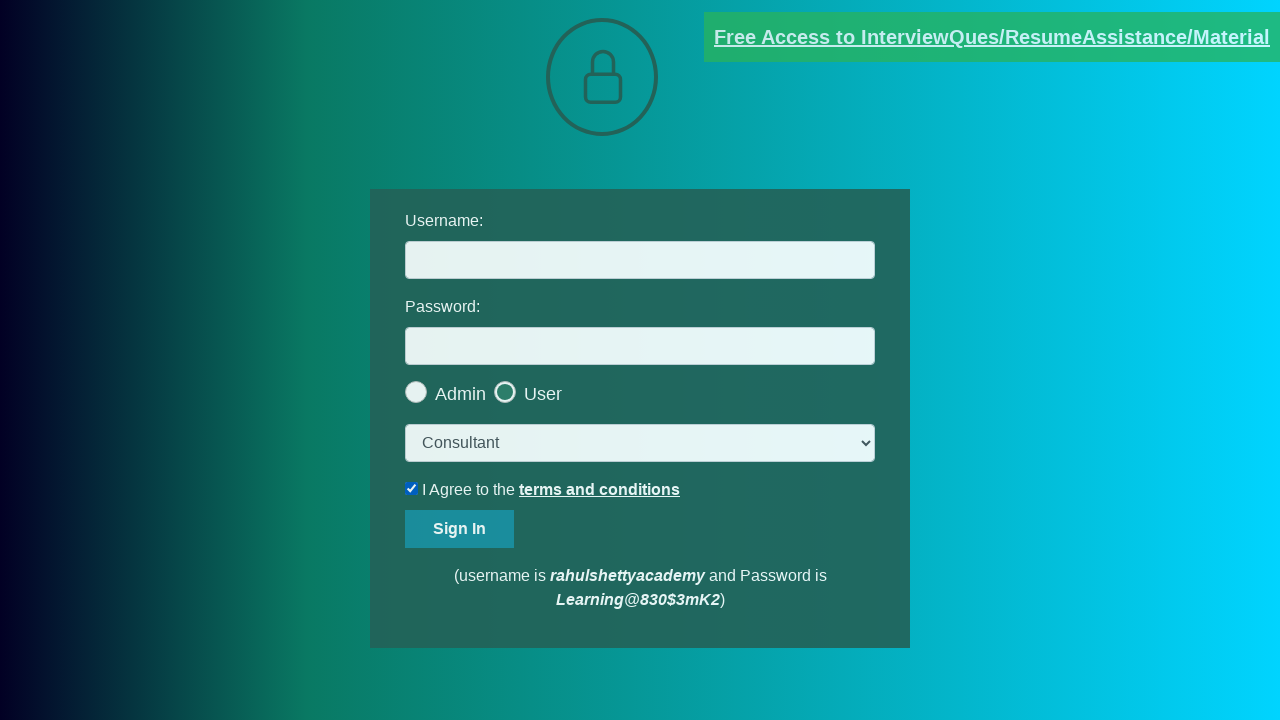

Verified that terms checkbox is checked
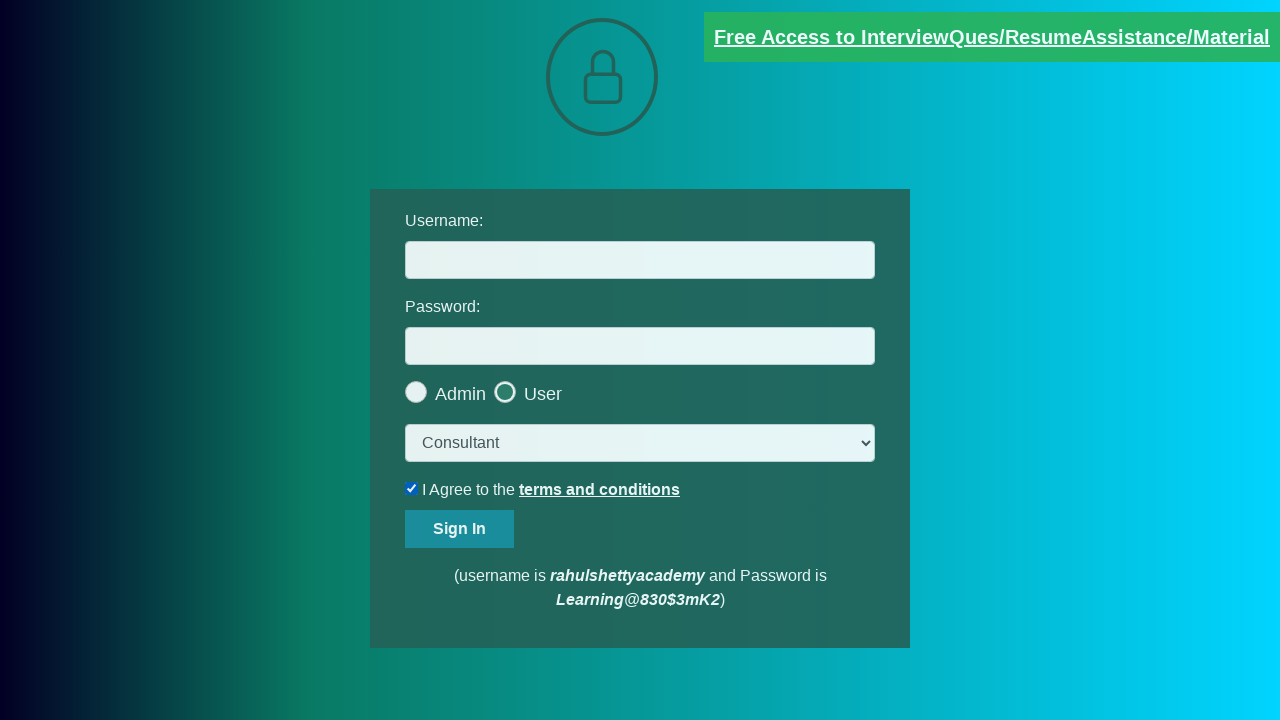

Unchecked terms checkbox at (412, 488) on #terms
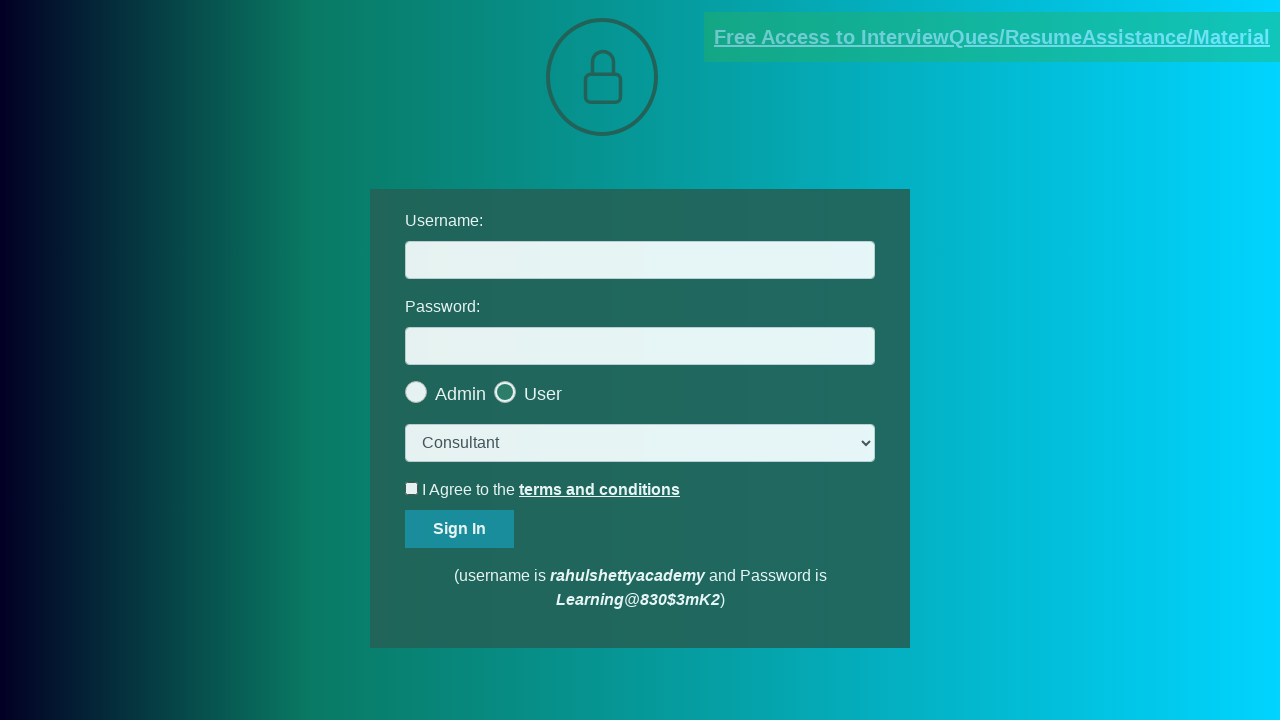

Verified that document link has 'blinkingText' class attribute
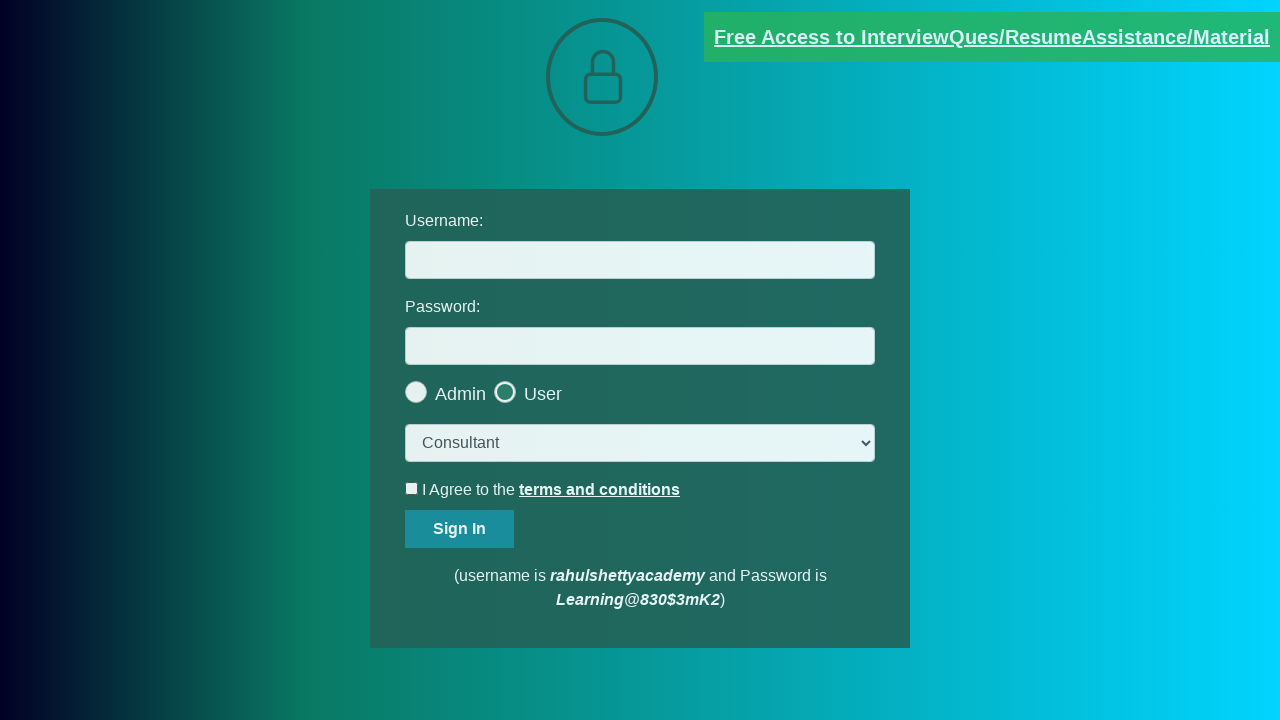

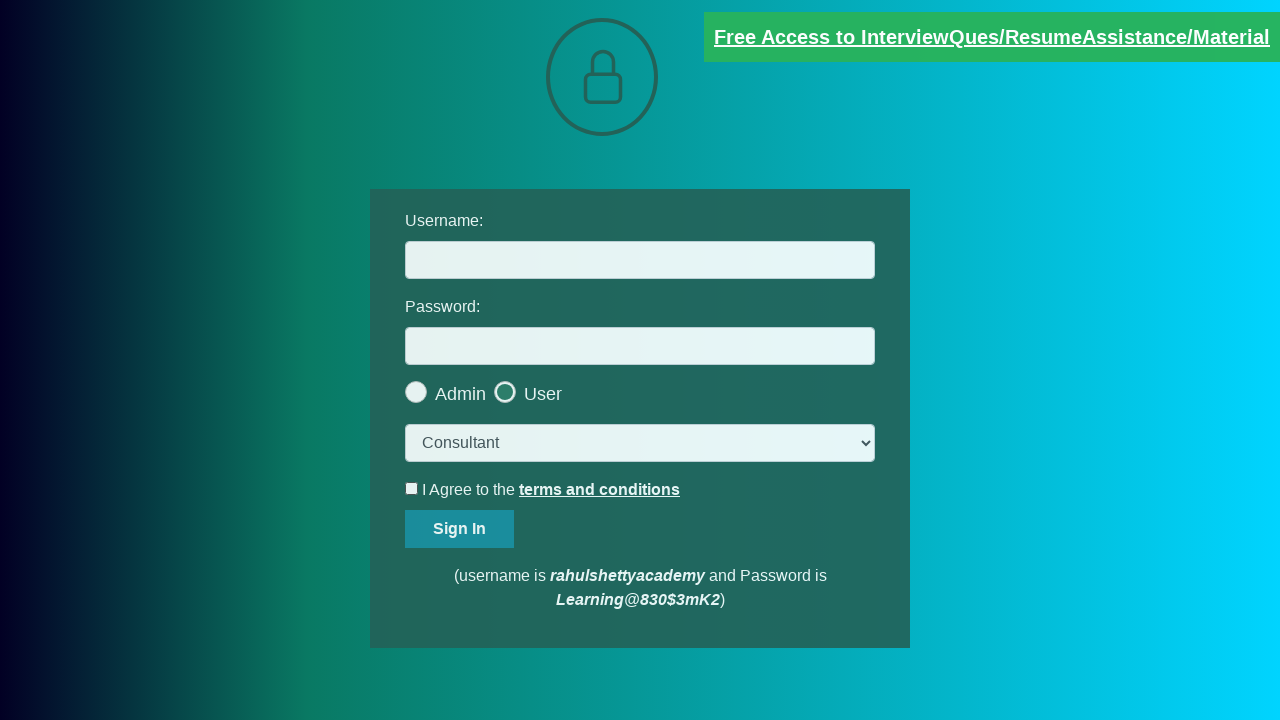